Navigates to an OpenCart demo site and verifies the page title is "Your Store"

Starting URL: https://naveenautomationlabs.com/opencart/

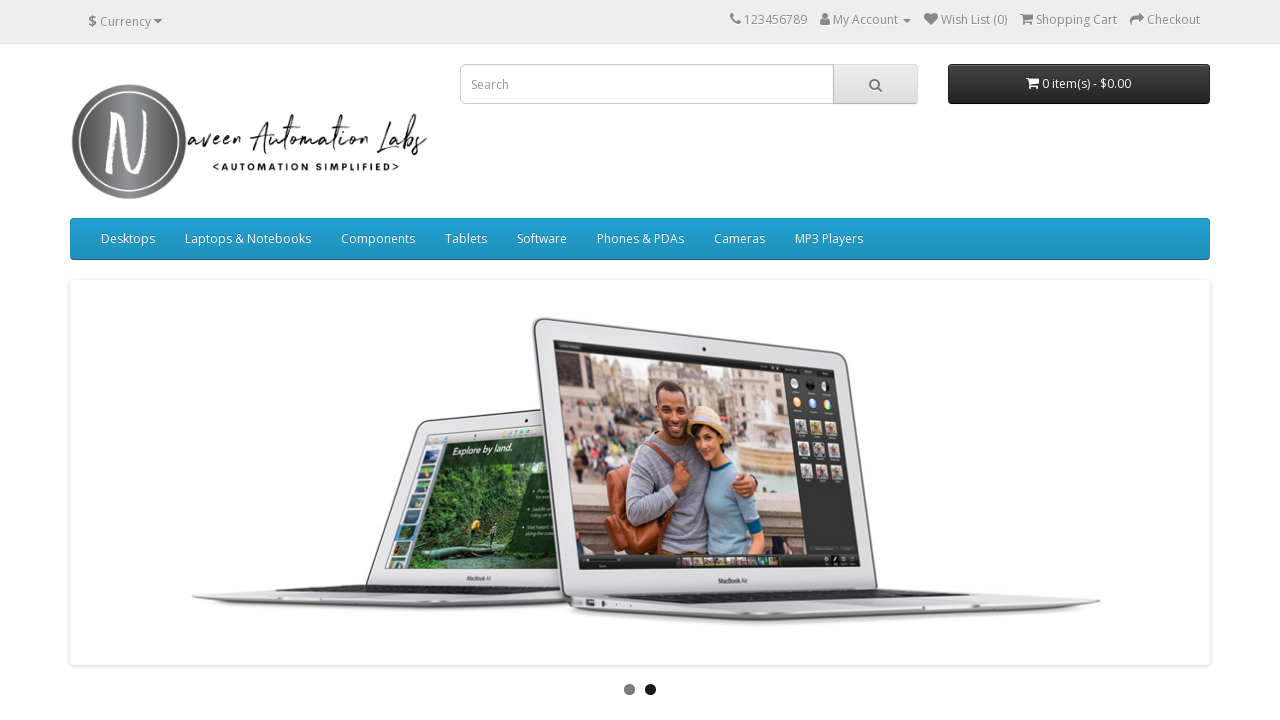

Retrieved page title
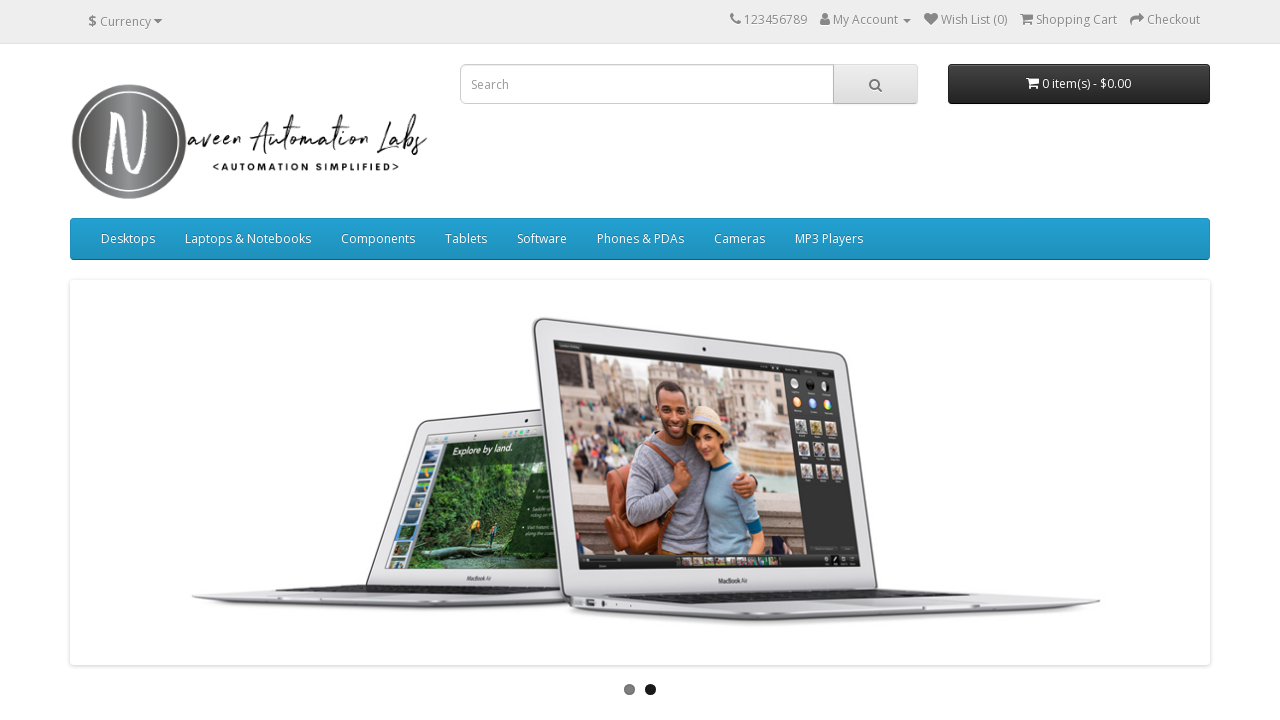

Asserted page title is 'Your Store'
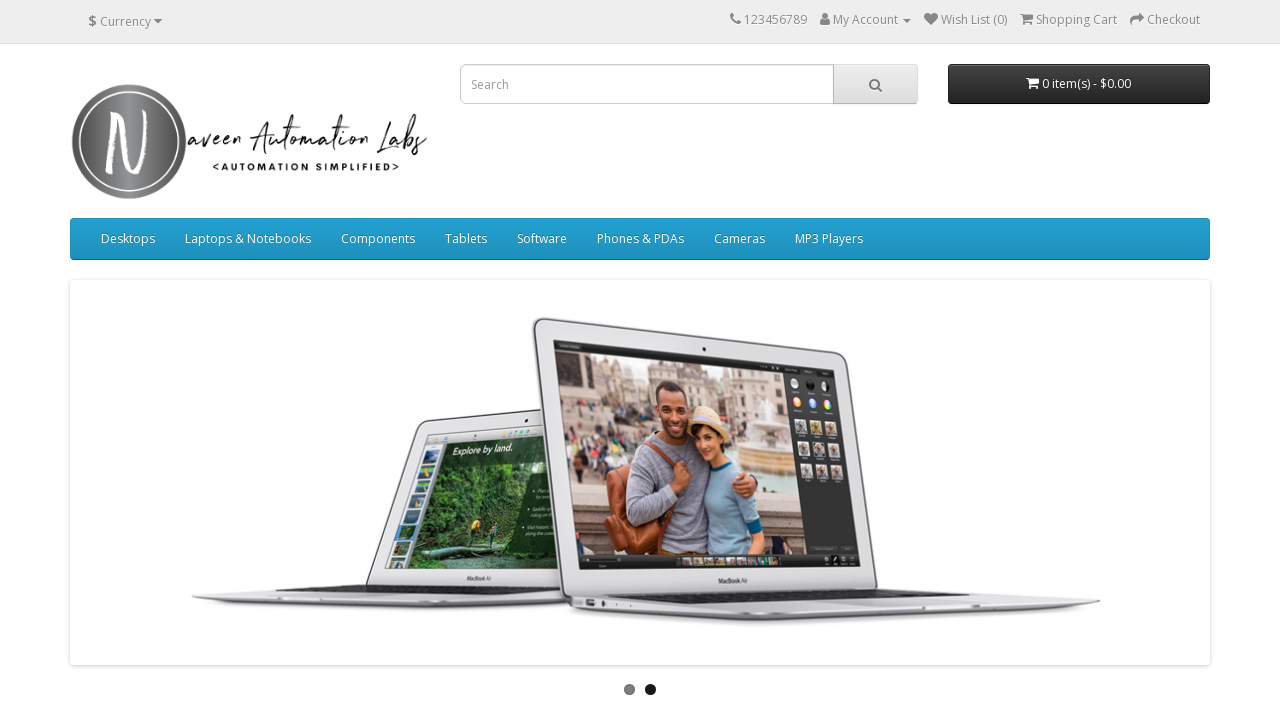

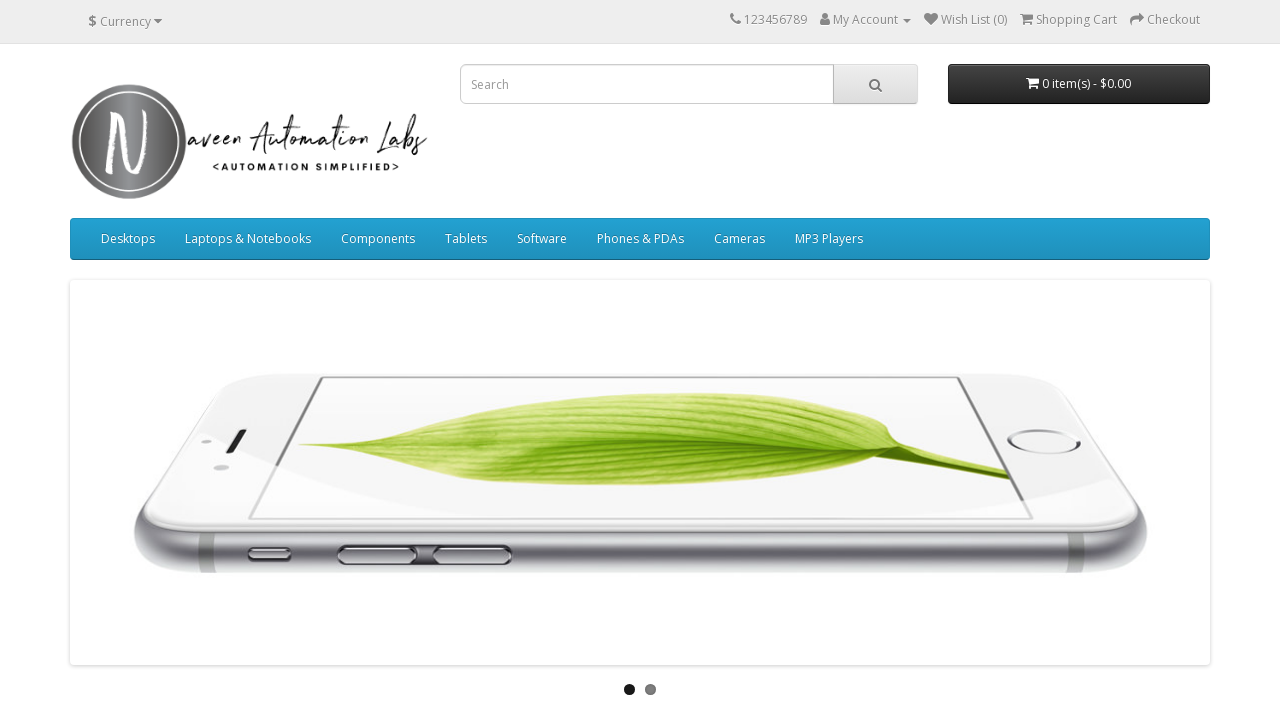